Navigates to the Demoblaze demo store and waits for product listings to load on the homepage

Starting URL: https://www.demoblaze.com/index.html

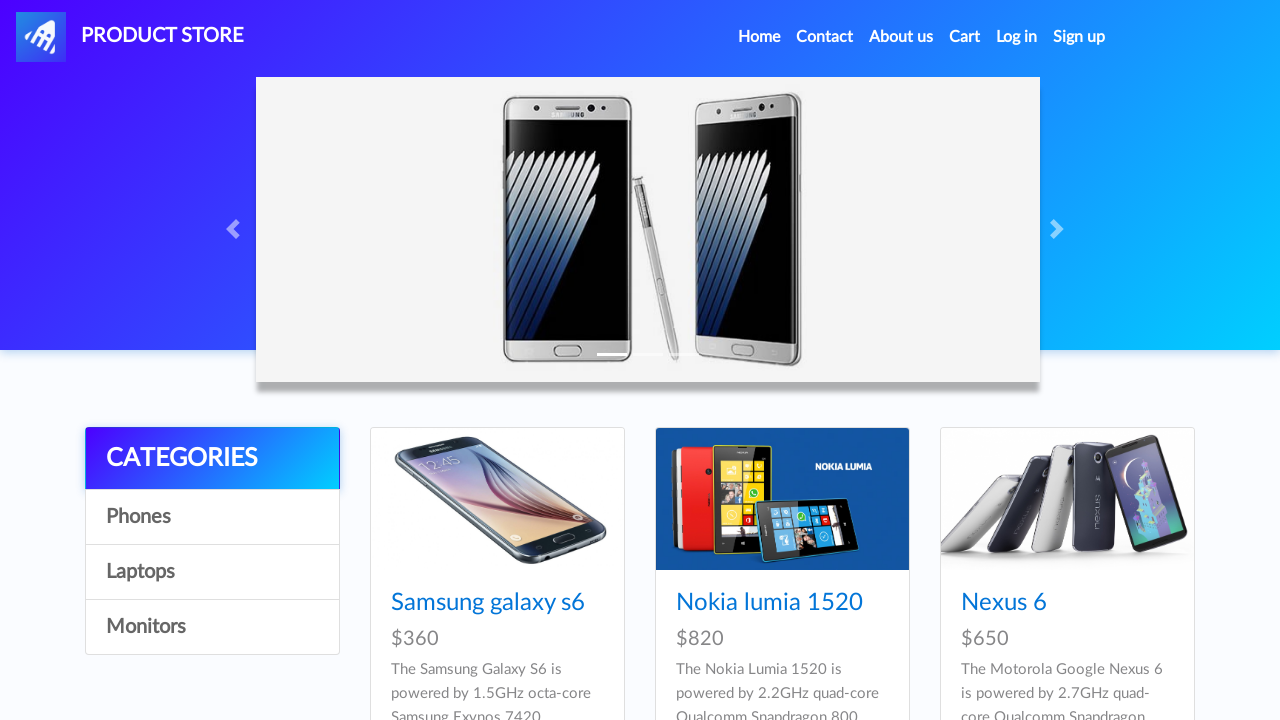

Navigated to Demoblaze homepage
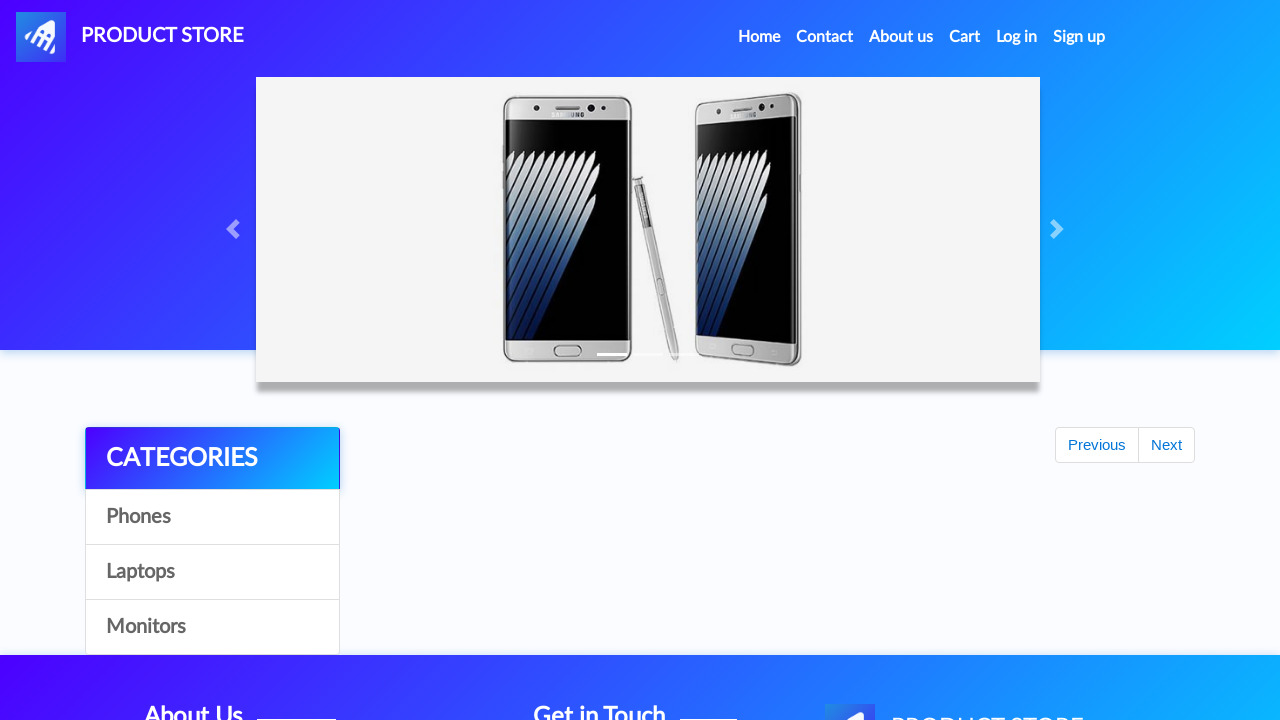

Product listings loaded on homepage
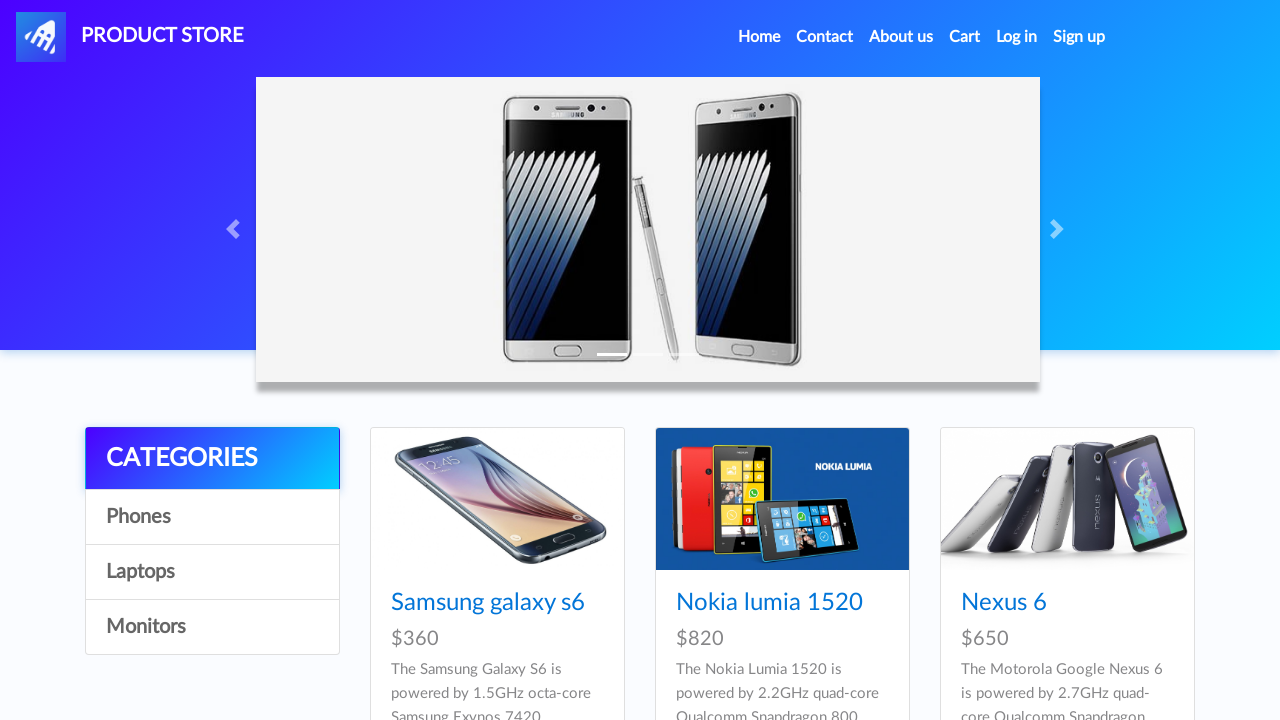

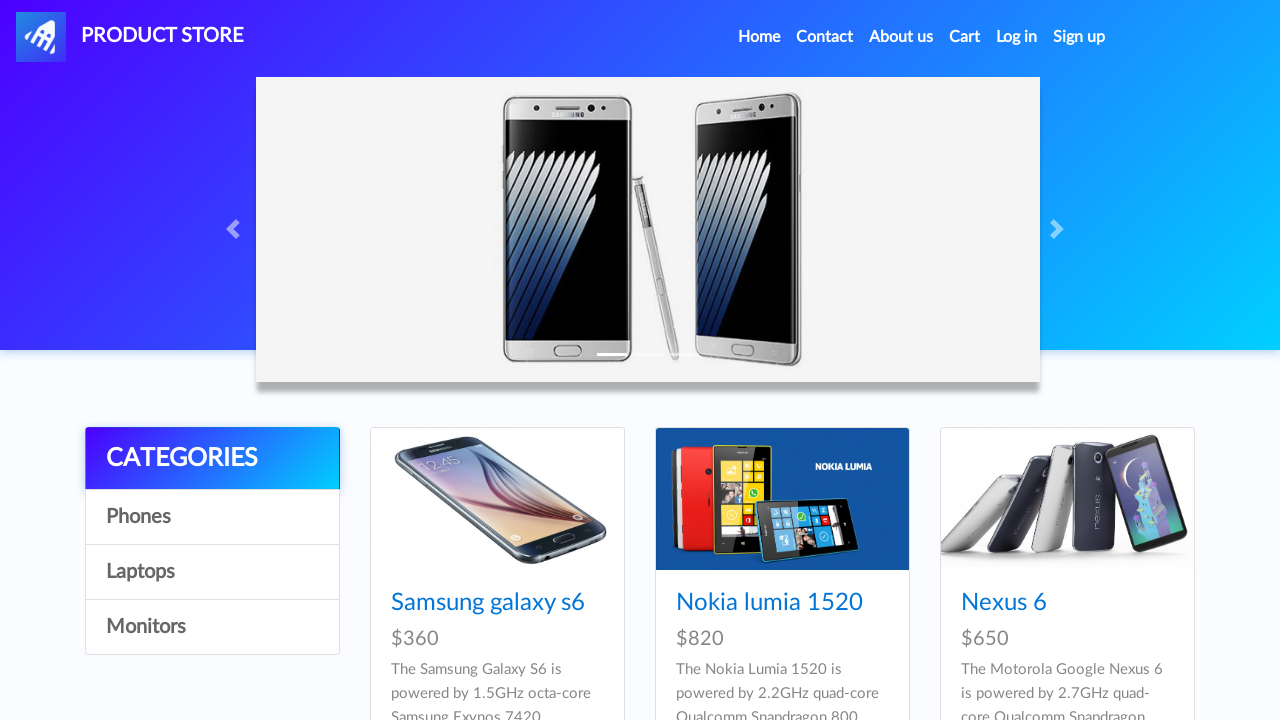